Tests Python.org search functionality by entering "pycon" in the search field and submitting, then verifying results are found.

Starting URL: https://www.python.org

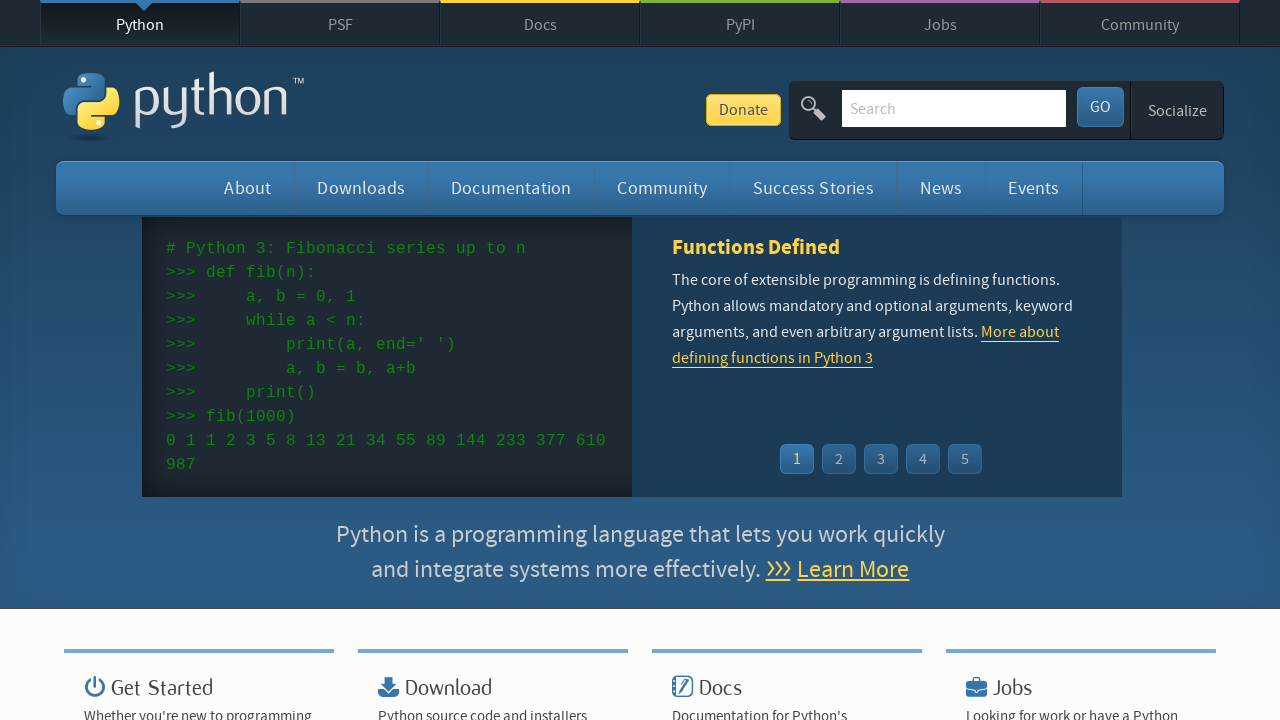

Verified page title contains 'Python'
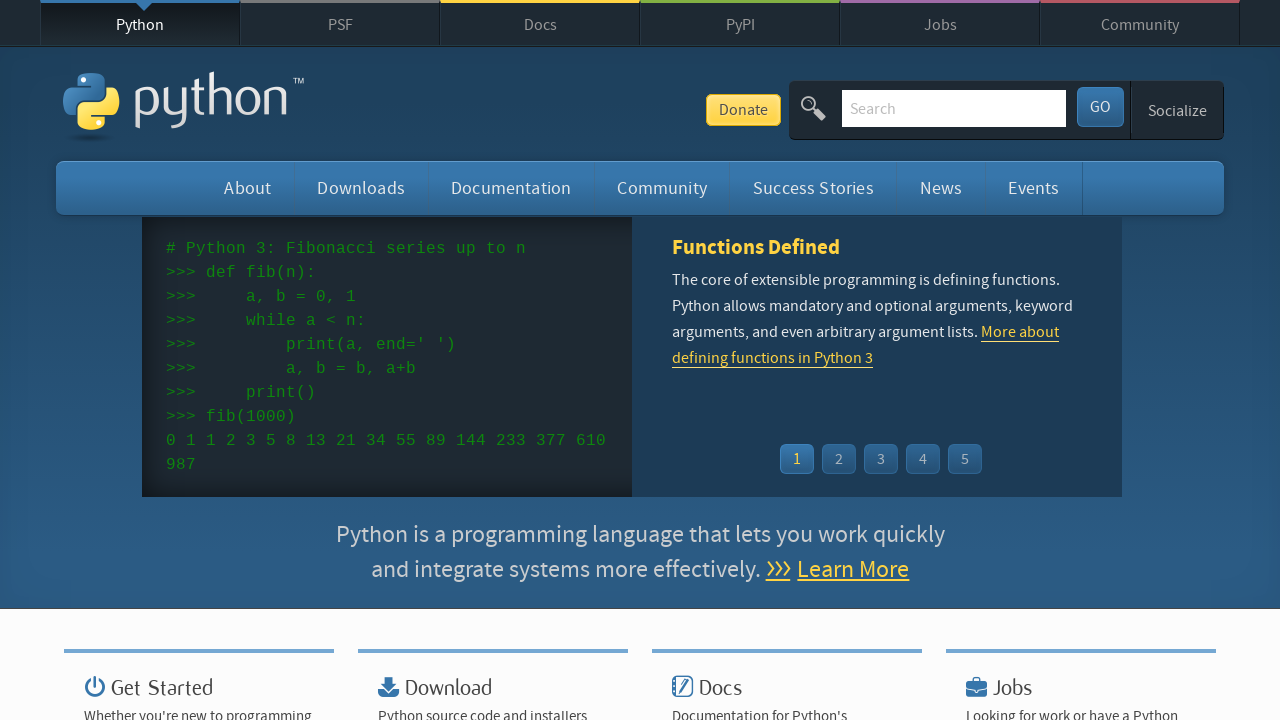

Located search input field
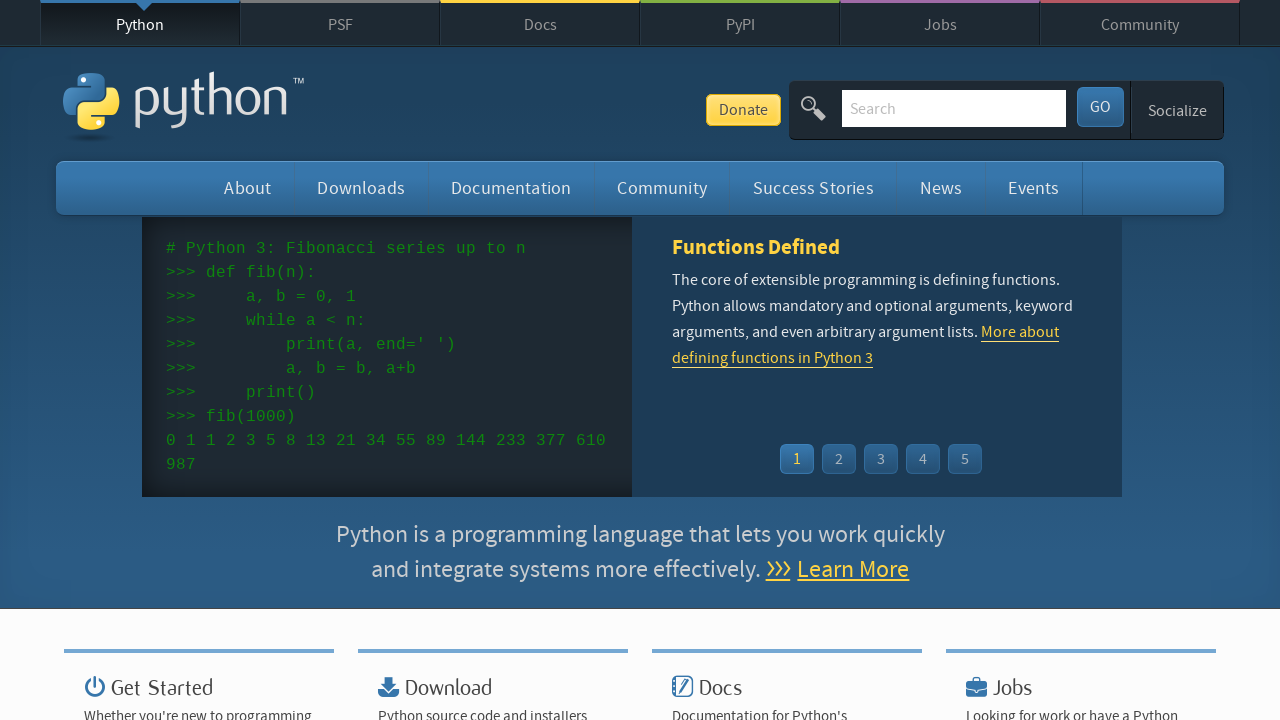

Cleared search input field on input[name='q']
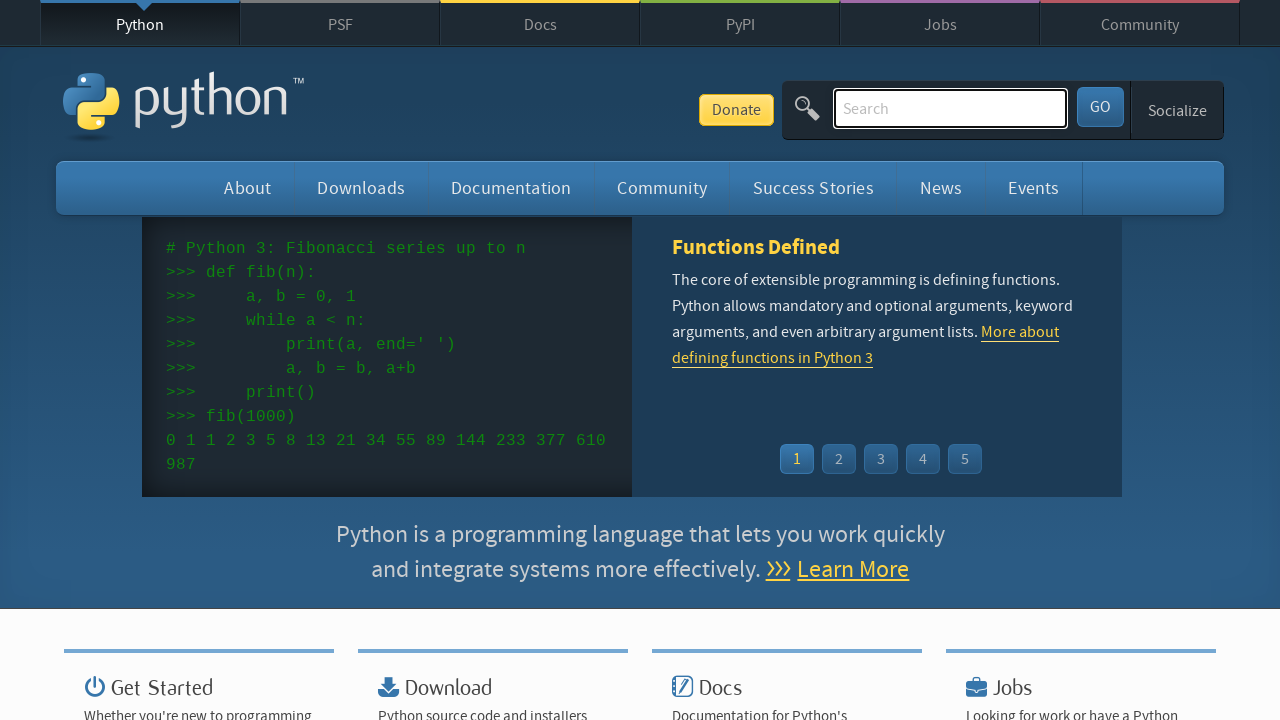

Filled search field with 'pycon' on input[name='q']
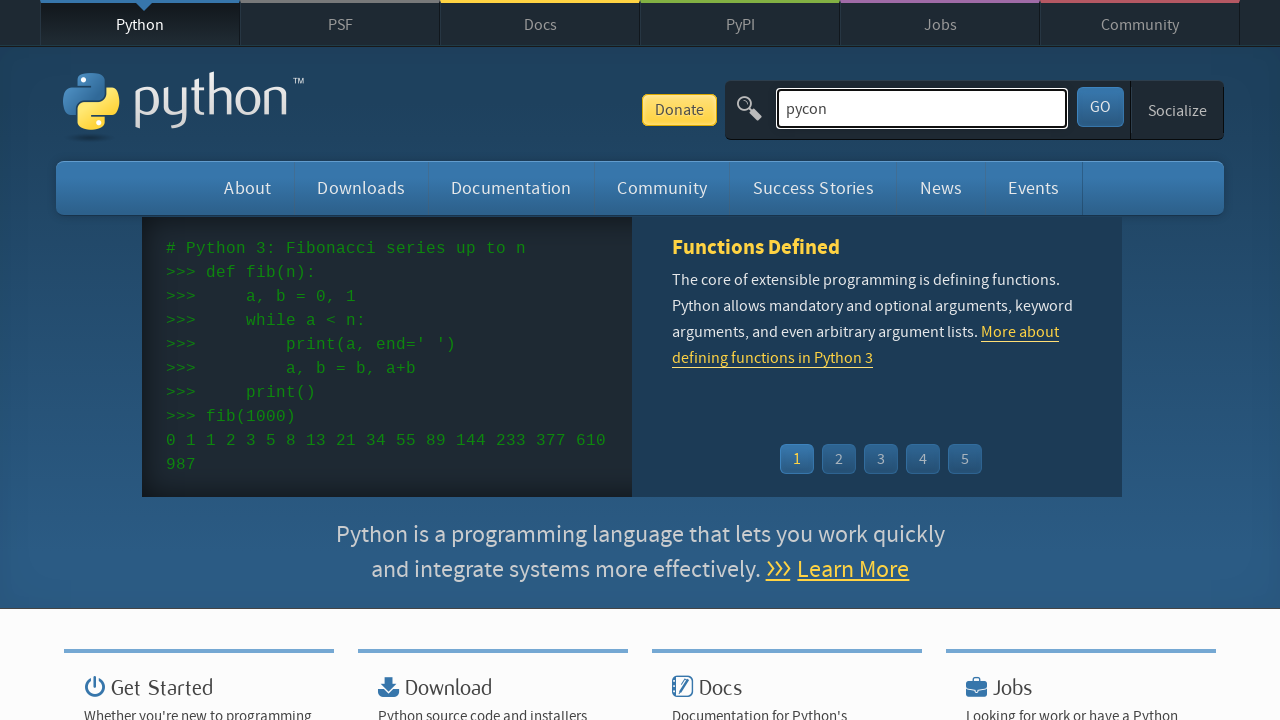

Pressed Enter to submit search on input[name='q']
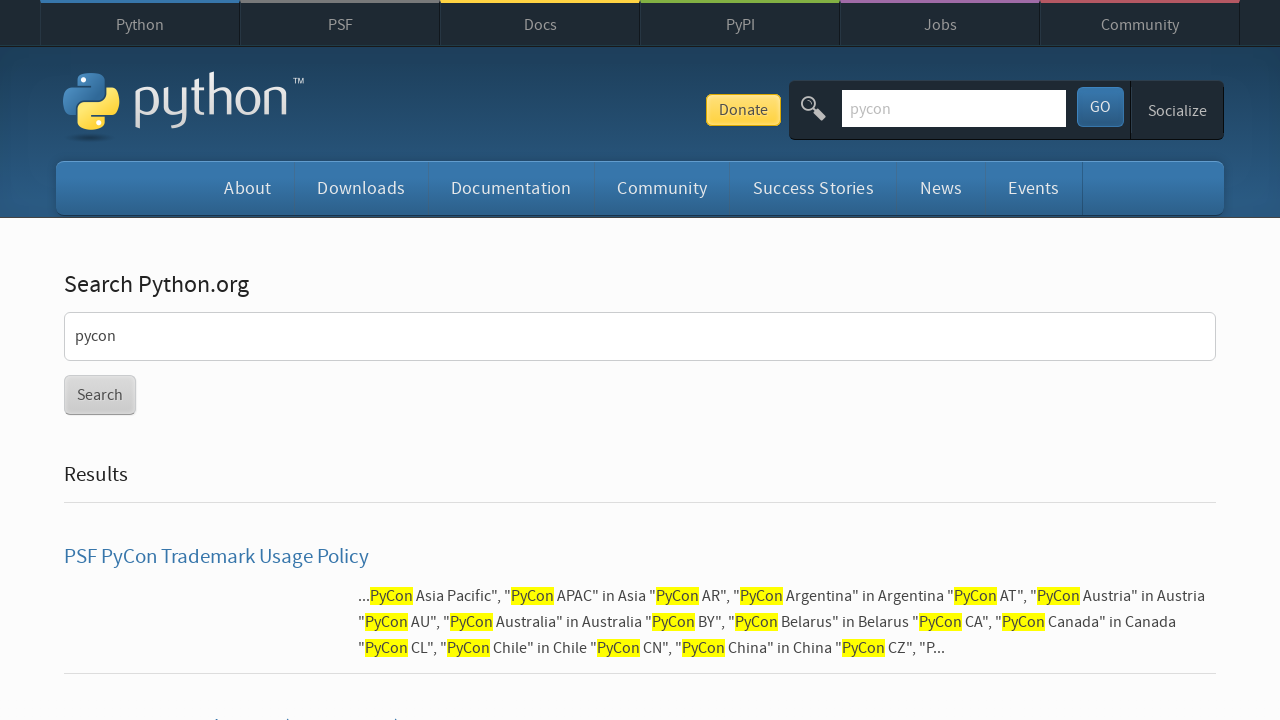

Waited for page to reach networkidle state
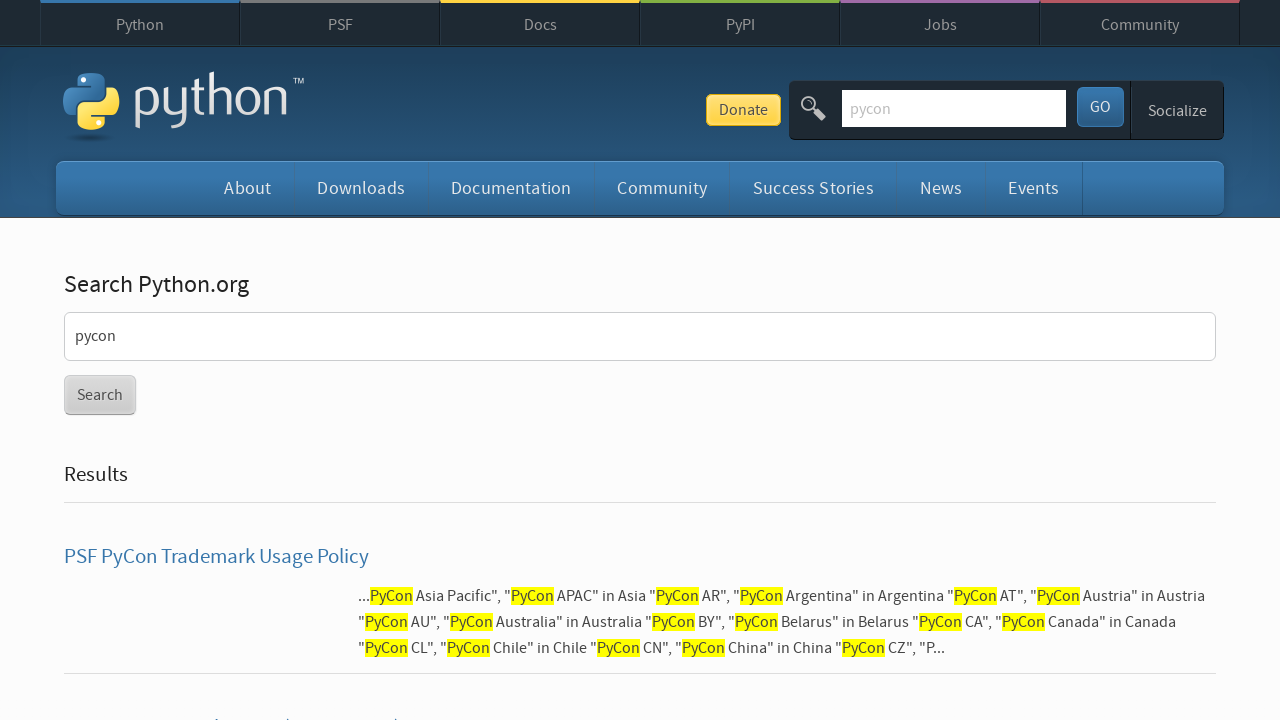

Verified search results were found
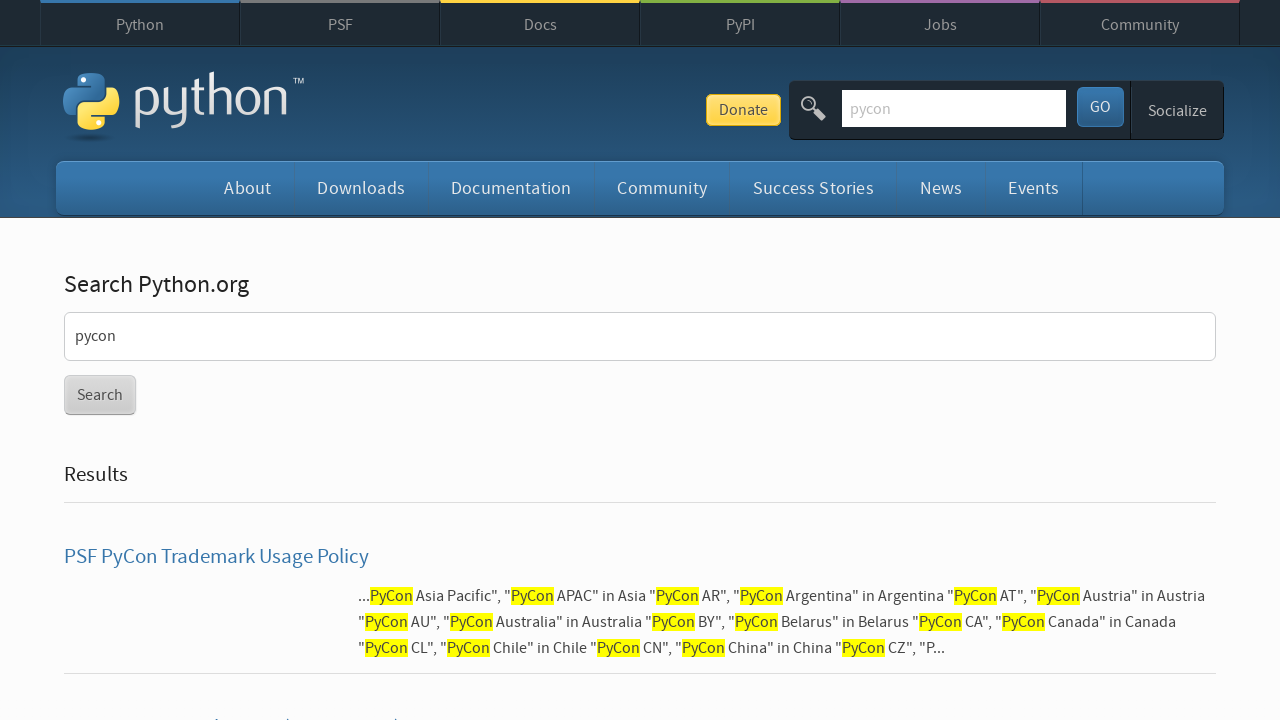

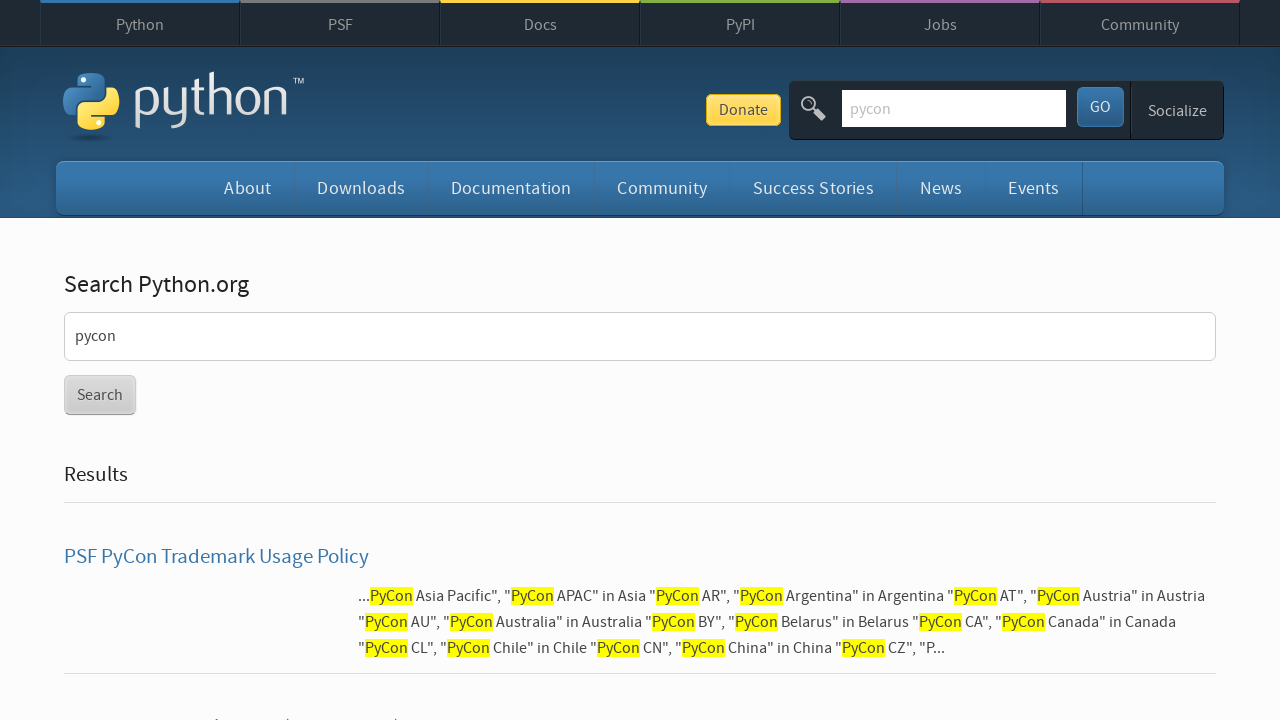